Tests login form validation by submitting with an empty password field and verifying the appropriate error message

Starting URL: https://www.saucedemo.com/

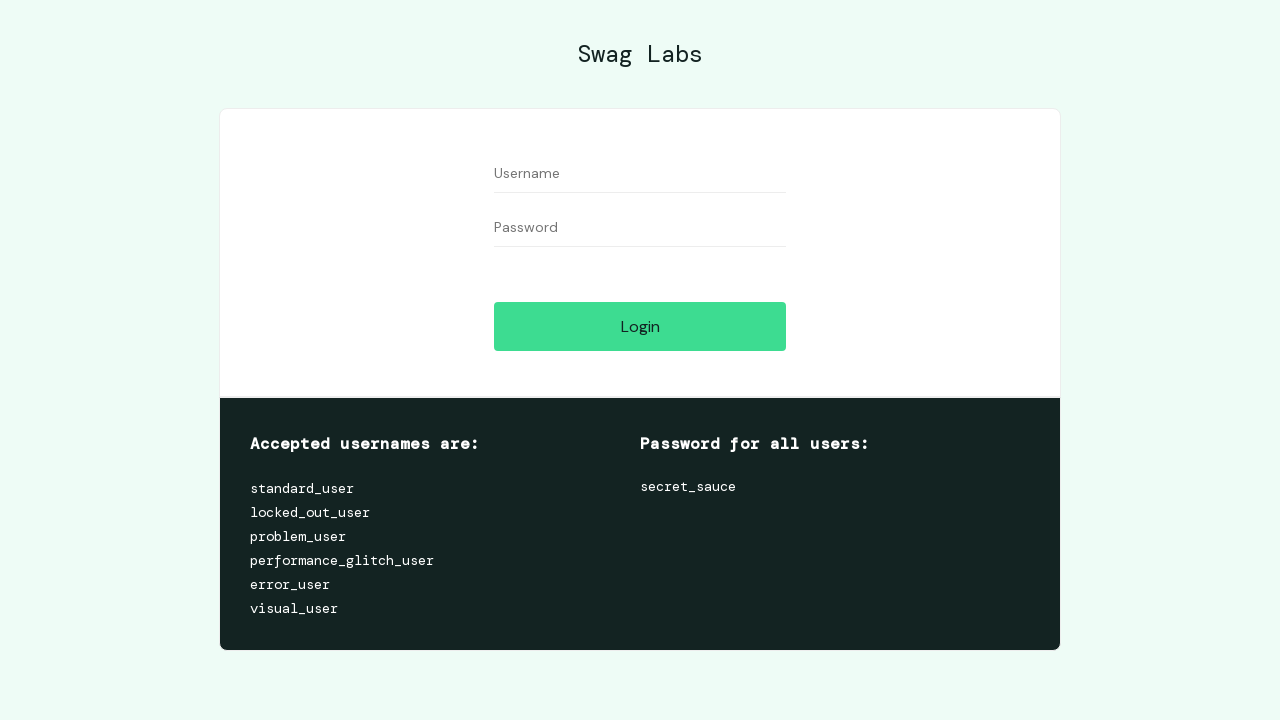

Navigated to Sauce Demo login page
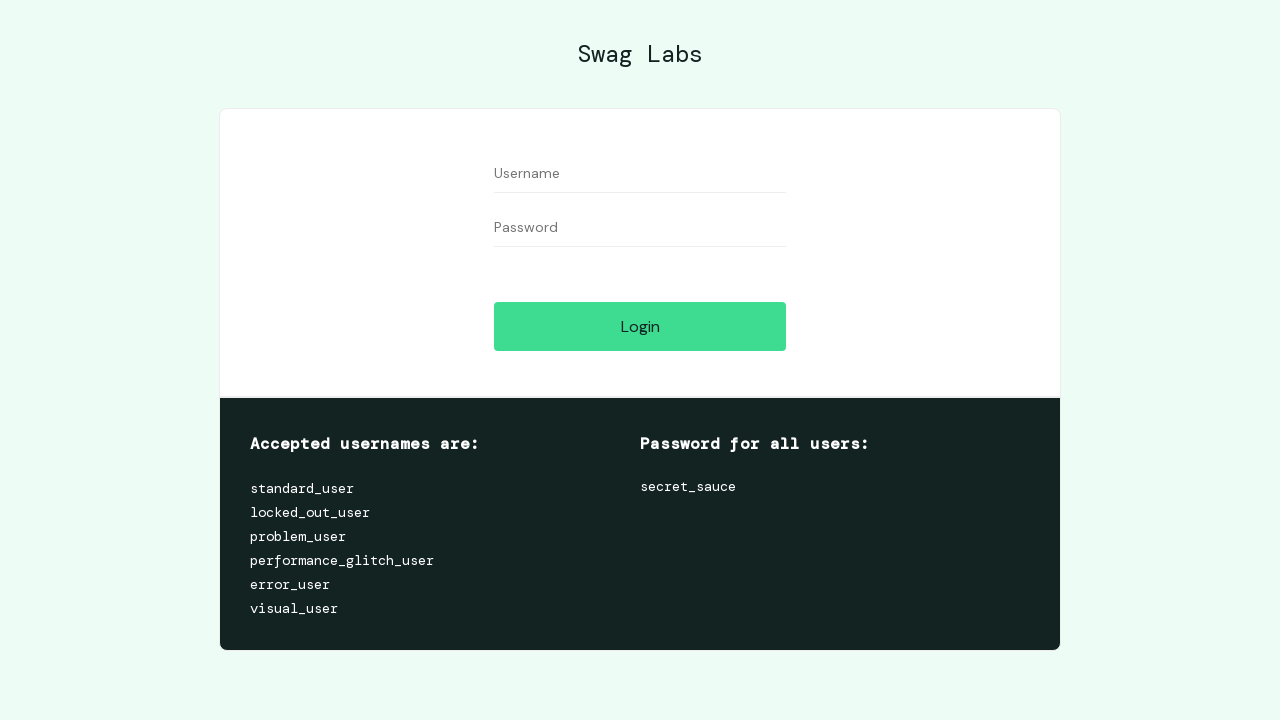

Filled username field with 'exampleuser' on input[name='user-name']
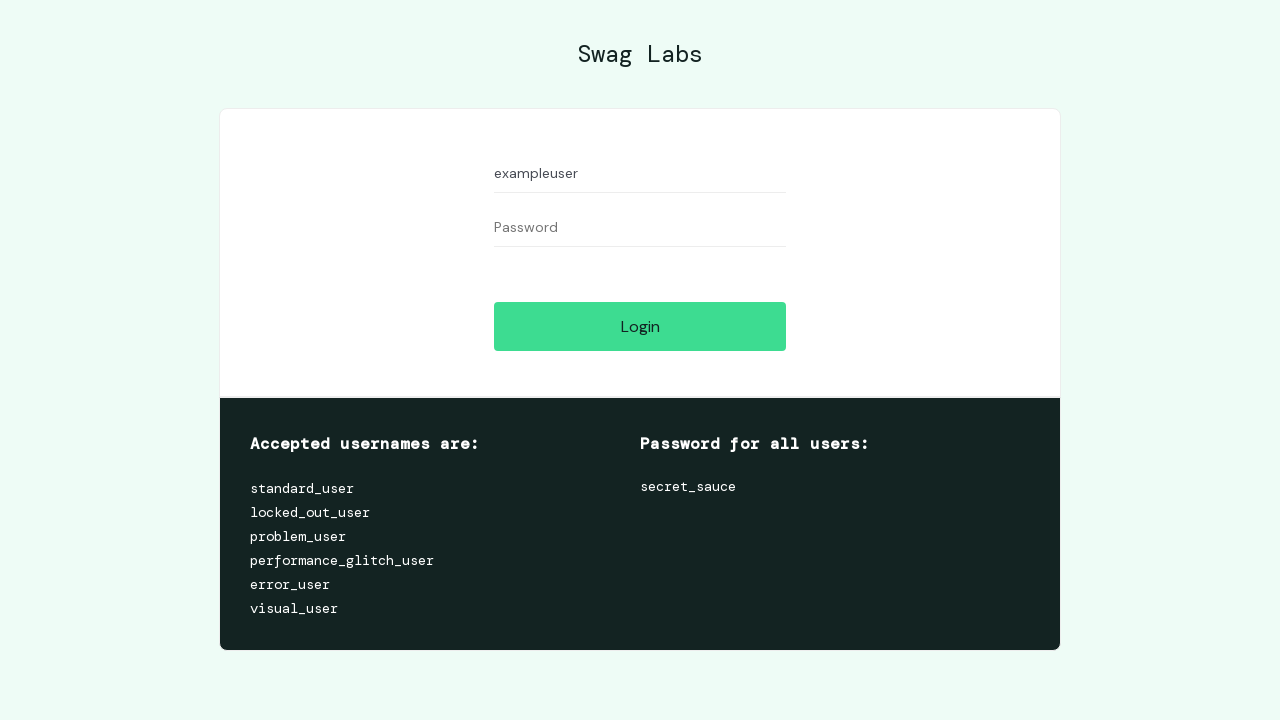

Clicked login button with empty password field at (640, 326) on input[name='login-button']
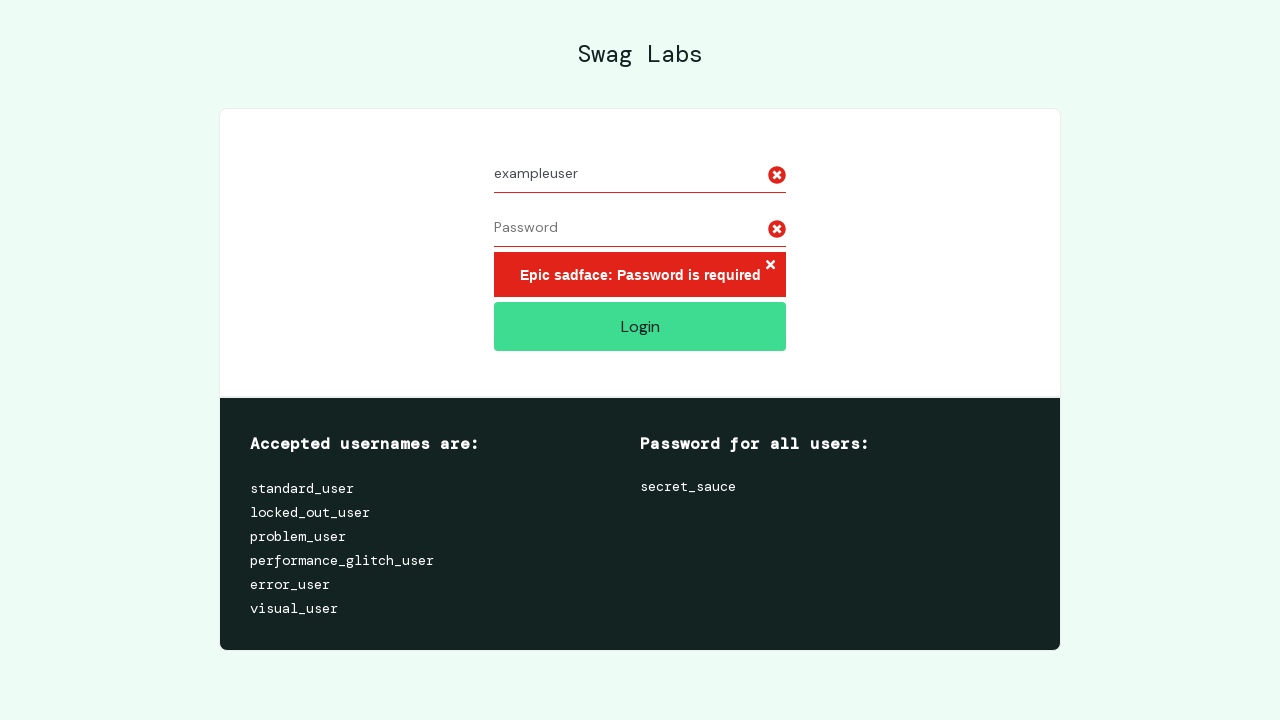

Error message appeared confirming validation for empty password
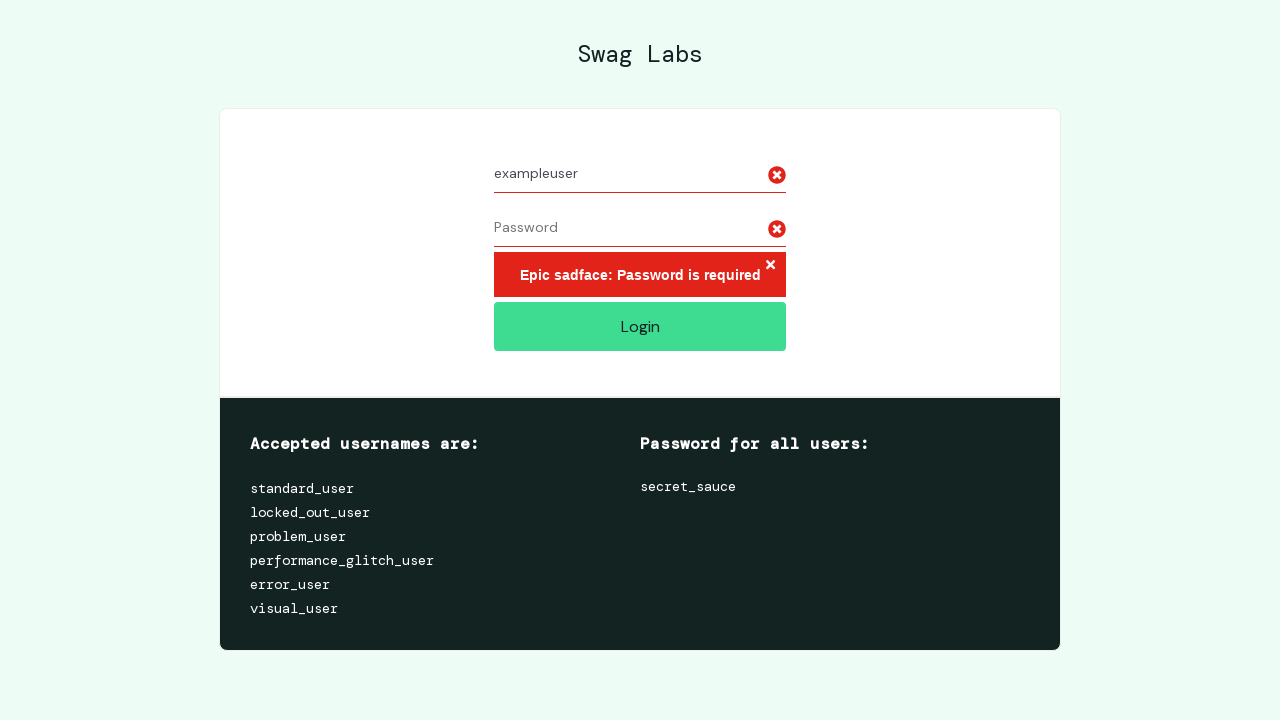

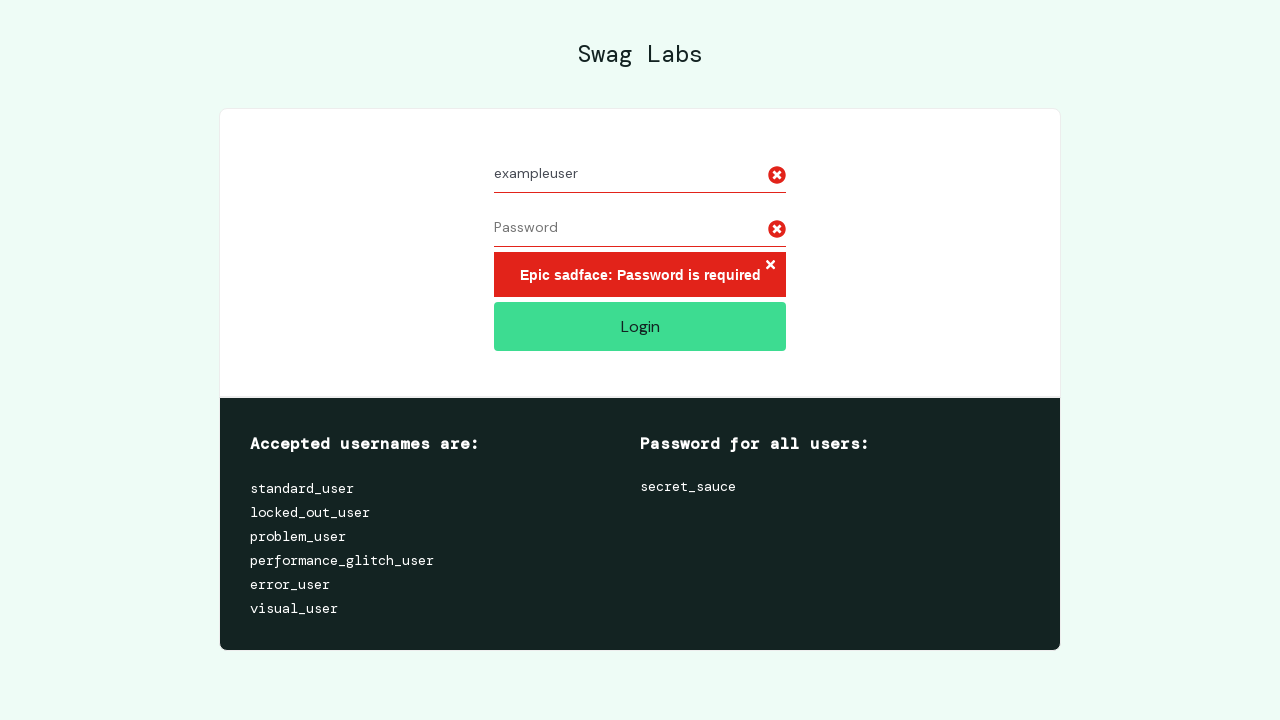